Tests datepicker functionality by opening a date picker widget, navigating forward through months until reaching October, and selecting the 25th day.

Starting URL: https://demo.automationtesting.in/Datepicker.html

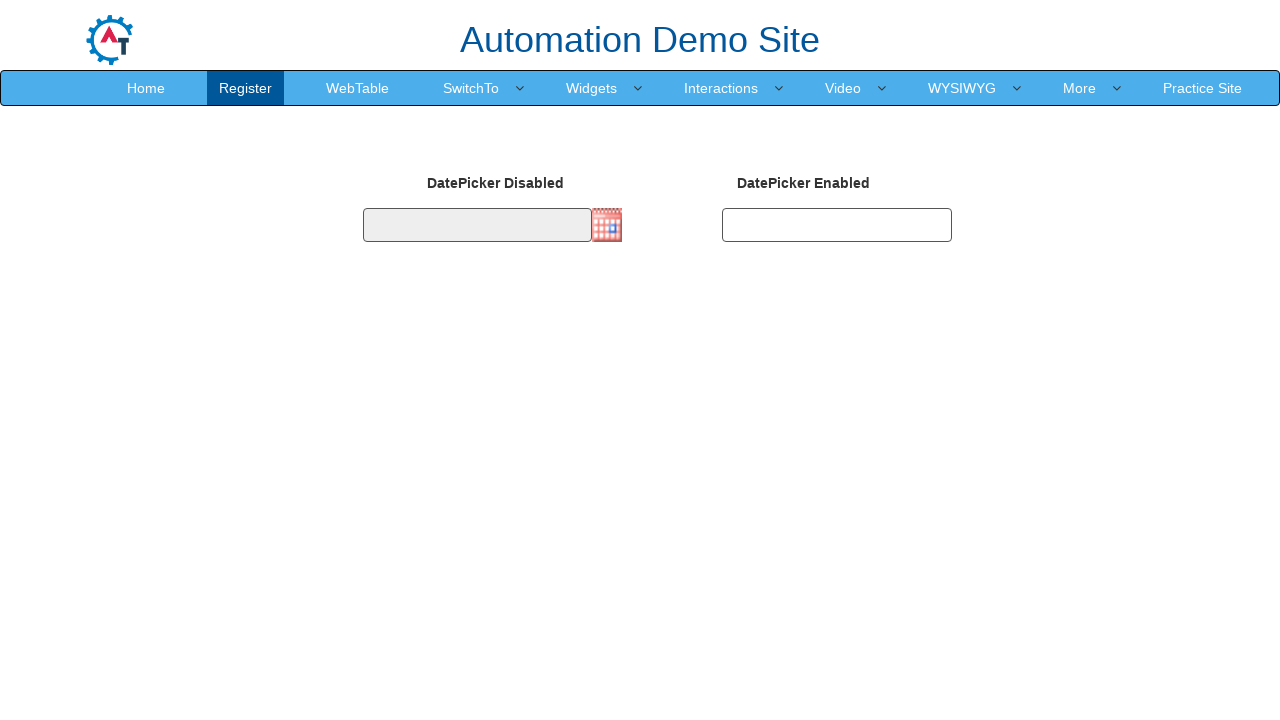

Clicked datepicker input to open calendar widget at (477, 225) on #datepicker1
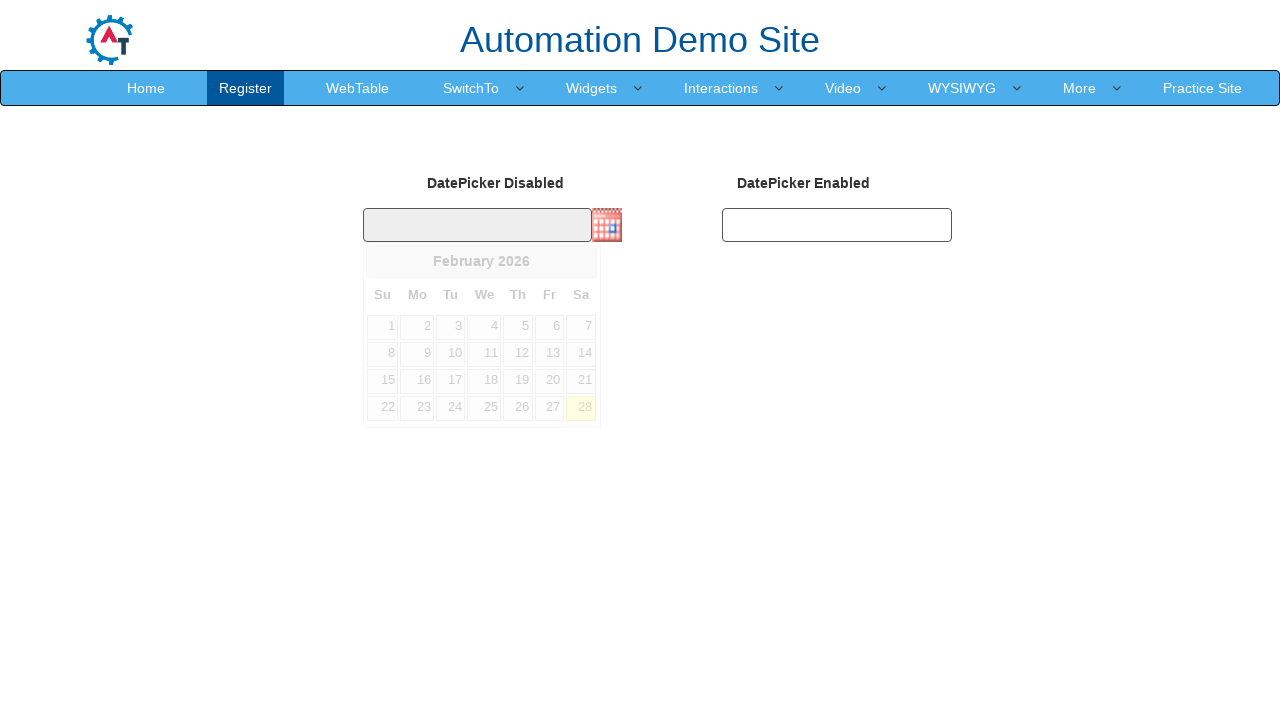

Datepicker calendar widget loaded and visible
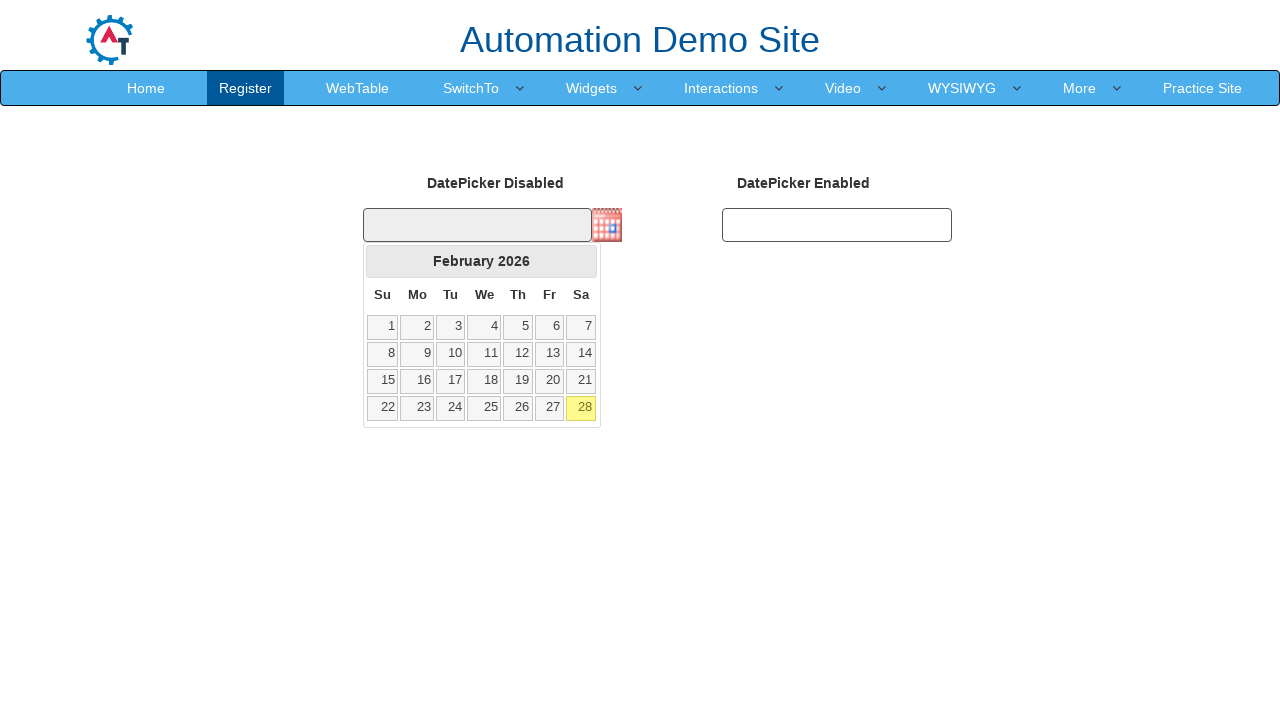

Clicked next month arrow to navigate forward at (581, 261) on .ui-datepicker .ui-icon-circle-triangle-e
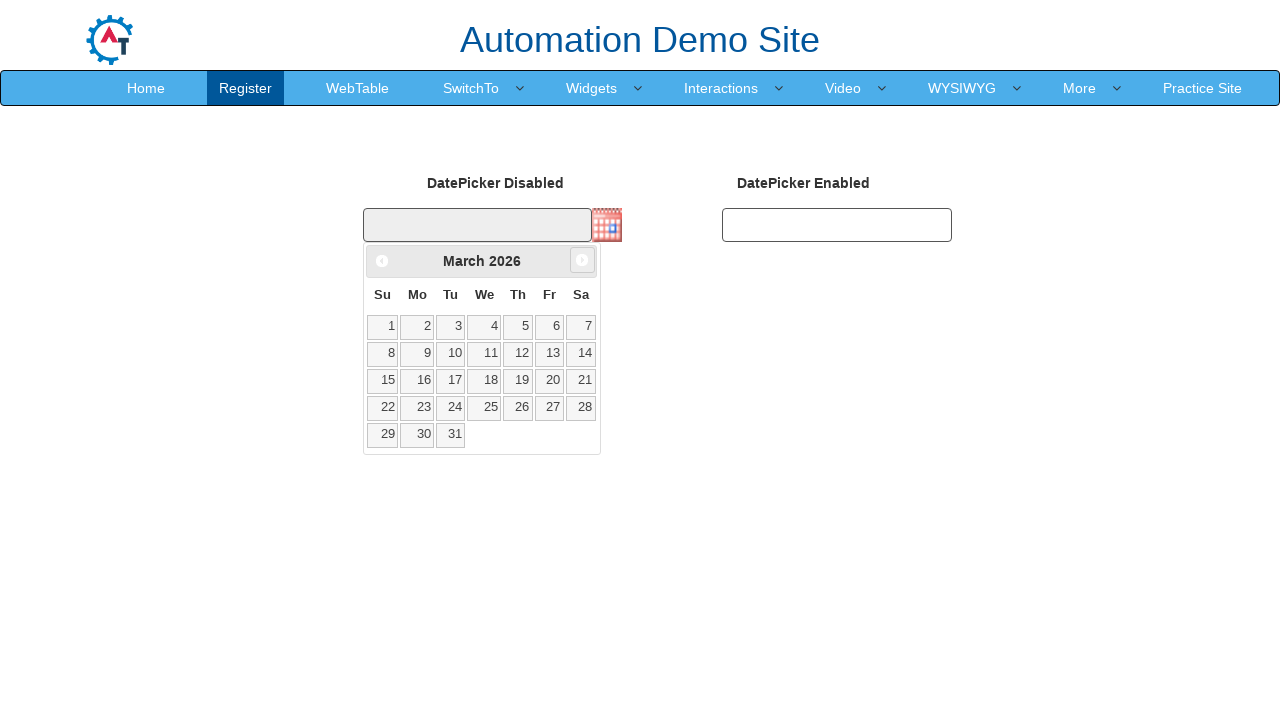

Waited for calendar to update after month navigation
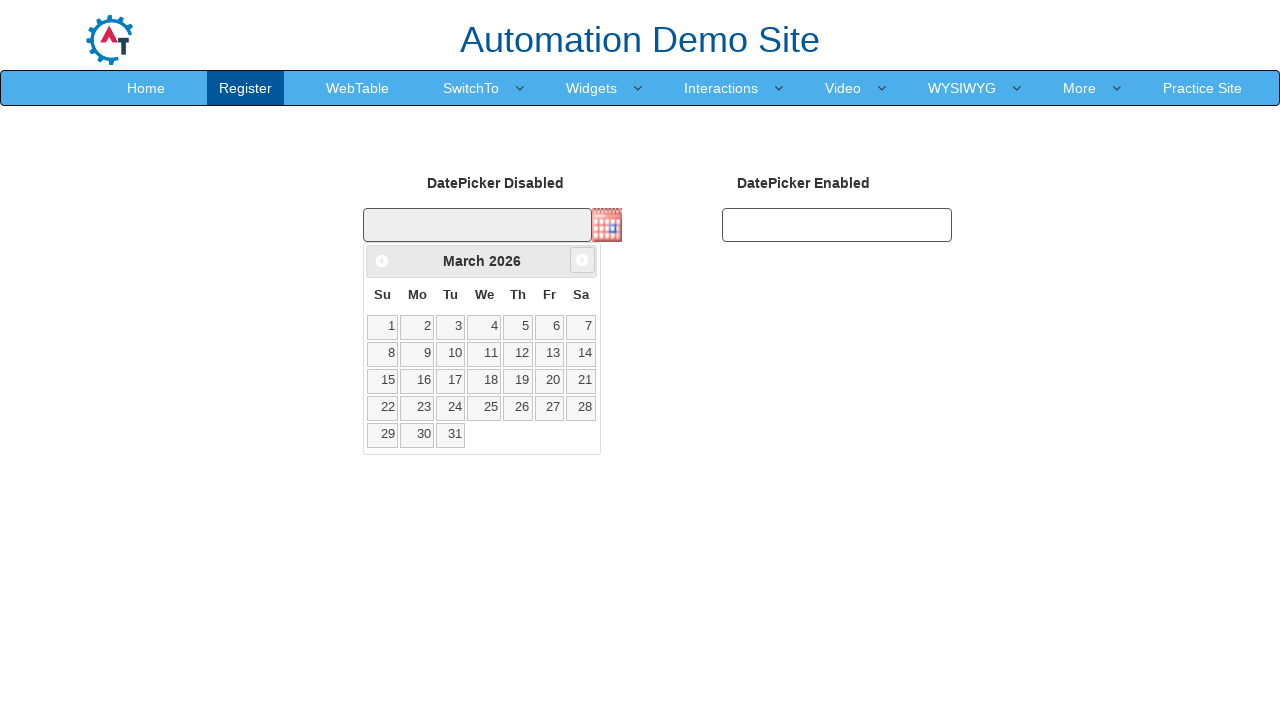

Clicked next month arrow to navigate forward at (582, 260) on .ui-datepicker .ui-icon-circle-triangle-e
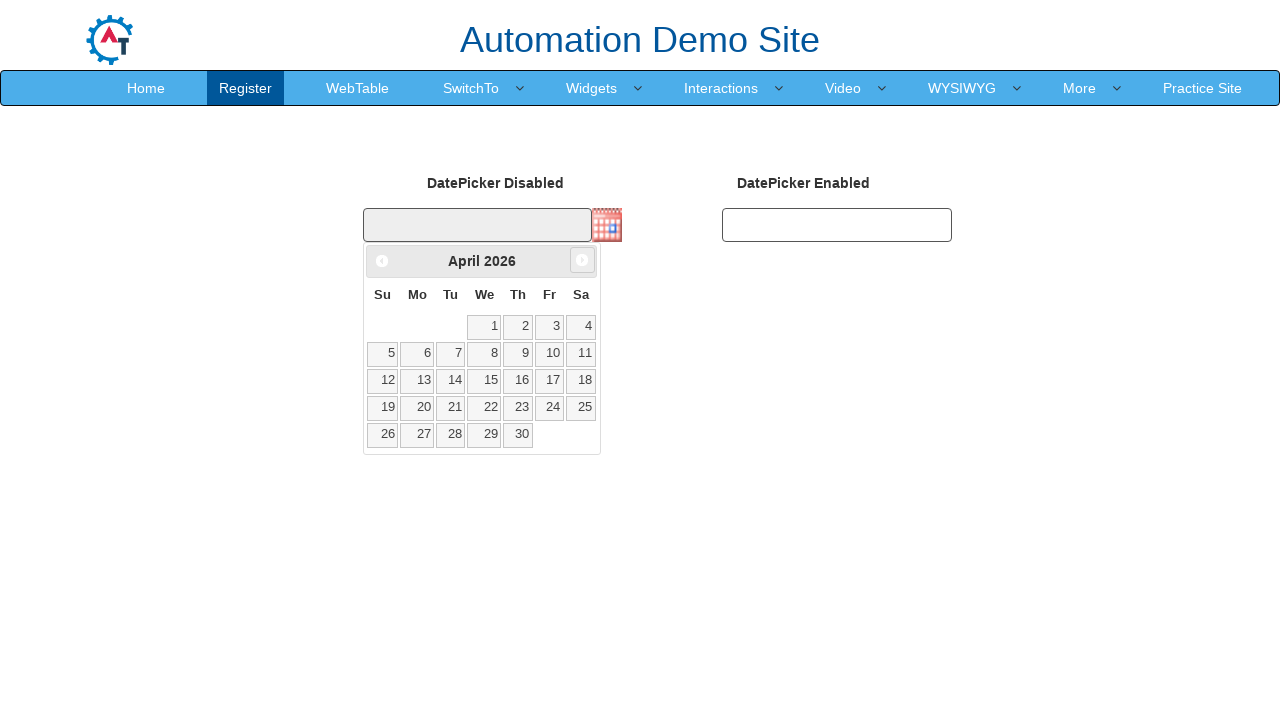

Waited for calendar to update after month navigation
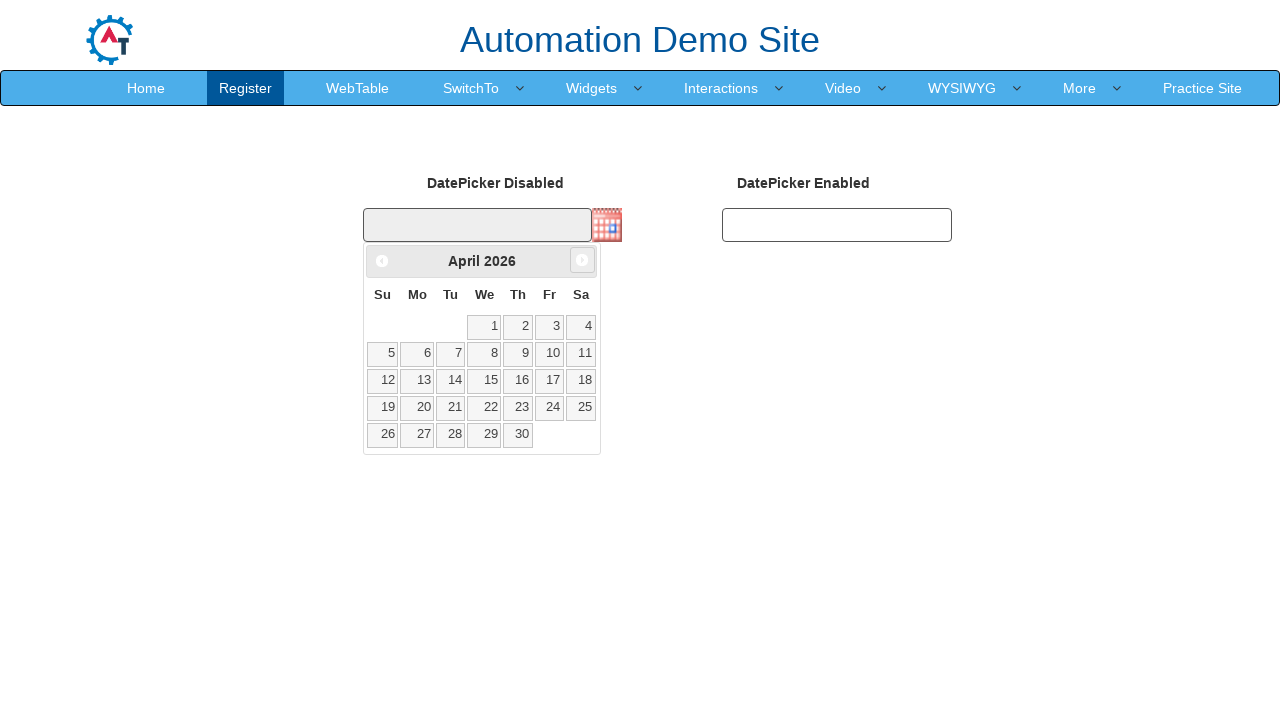

Clicked next month arrow to navigate forward at (582, 260) on .ui-datepicker .ui-icon-circle-triangle-e
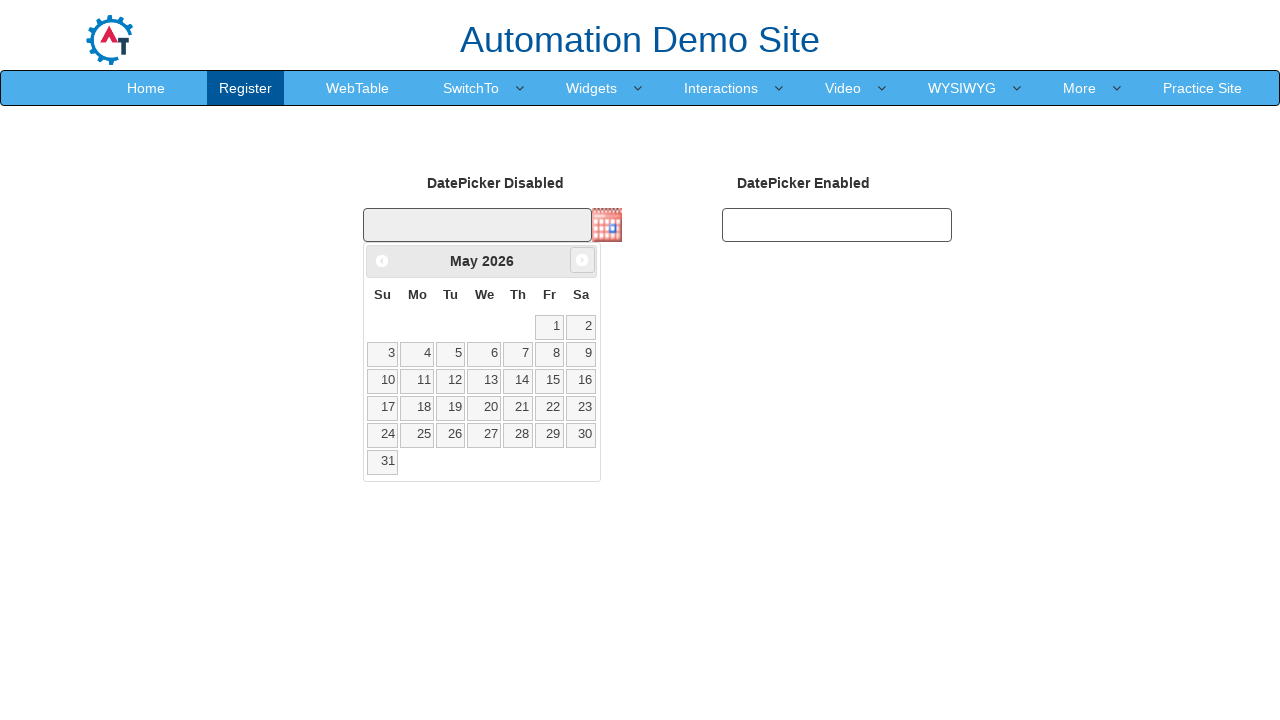

Waited for calendar to update after month navigation
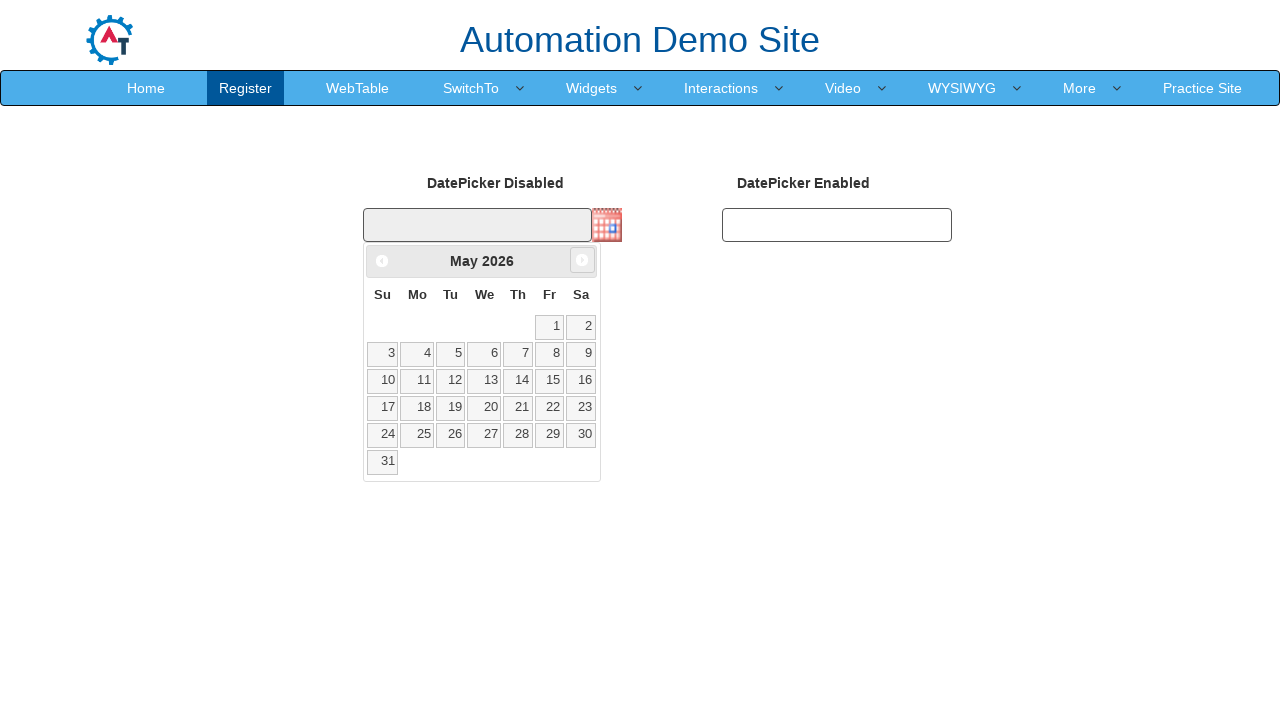

Clicked next month arrow to navigate forward at (582, 260) on .ui-datepicker .ui-icon-circle-triangle-e
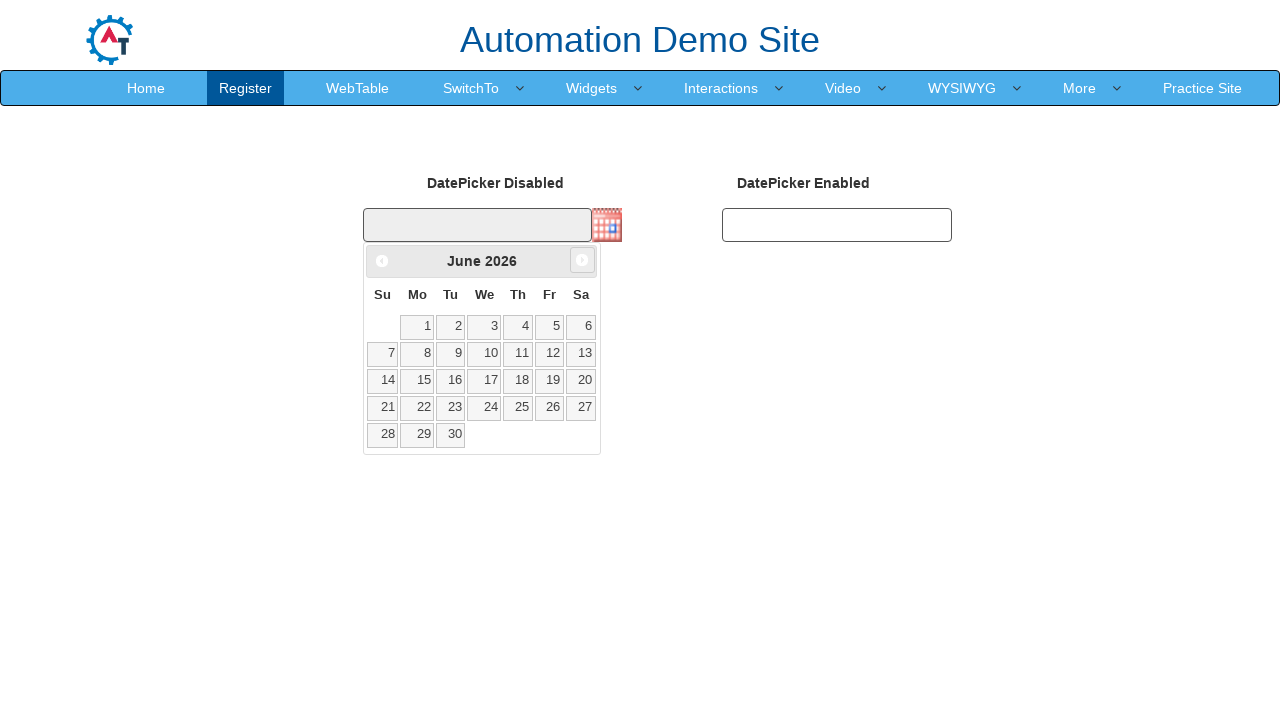

Waited for calendar to update after month navigation
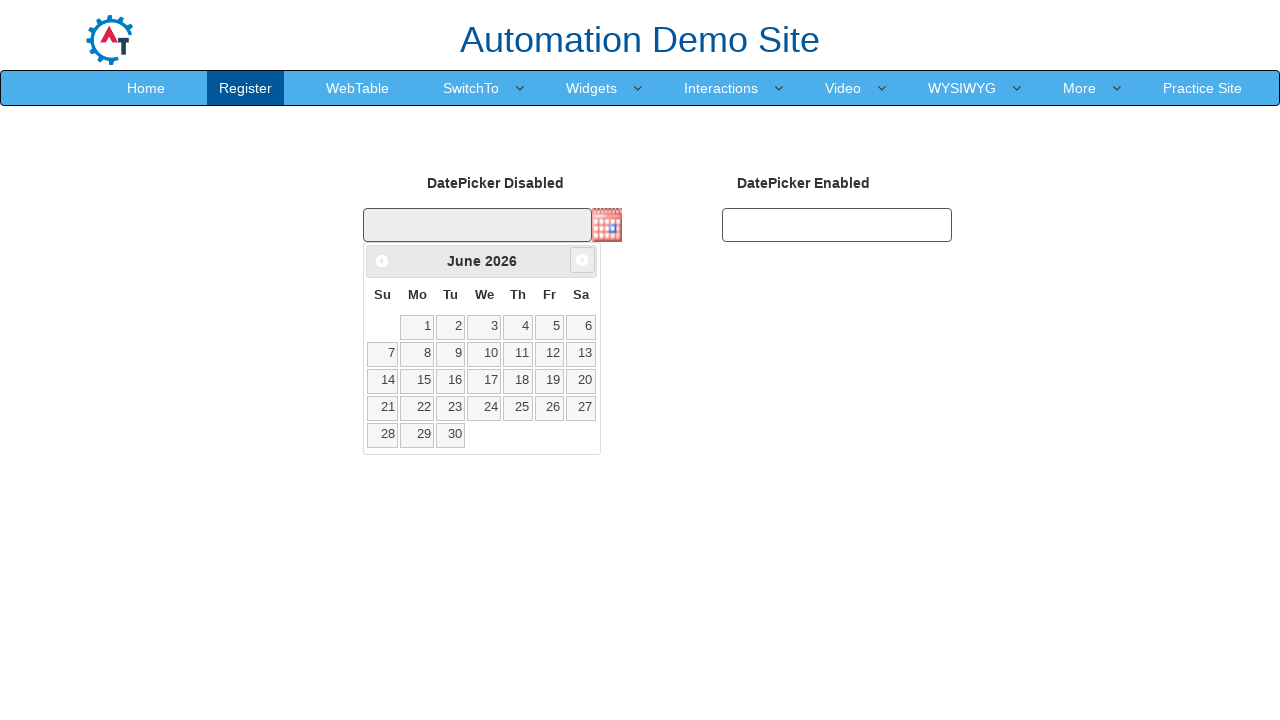

Clicked next month arrow to navigate forward at (582, 260) on .ui-datepicker .ui-icon-circle-triangle-e
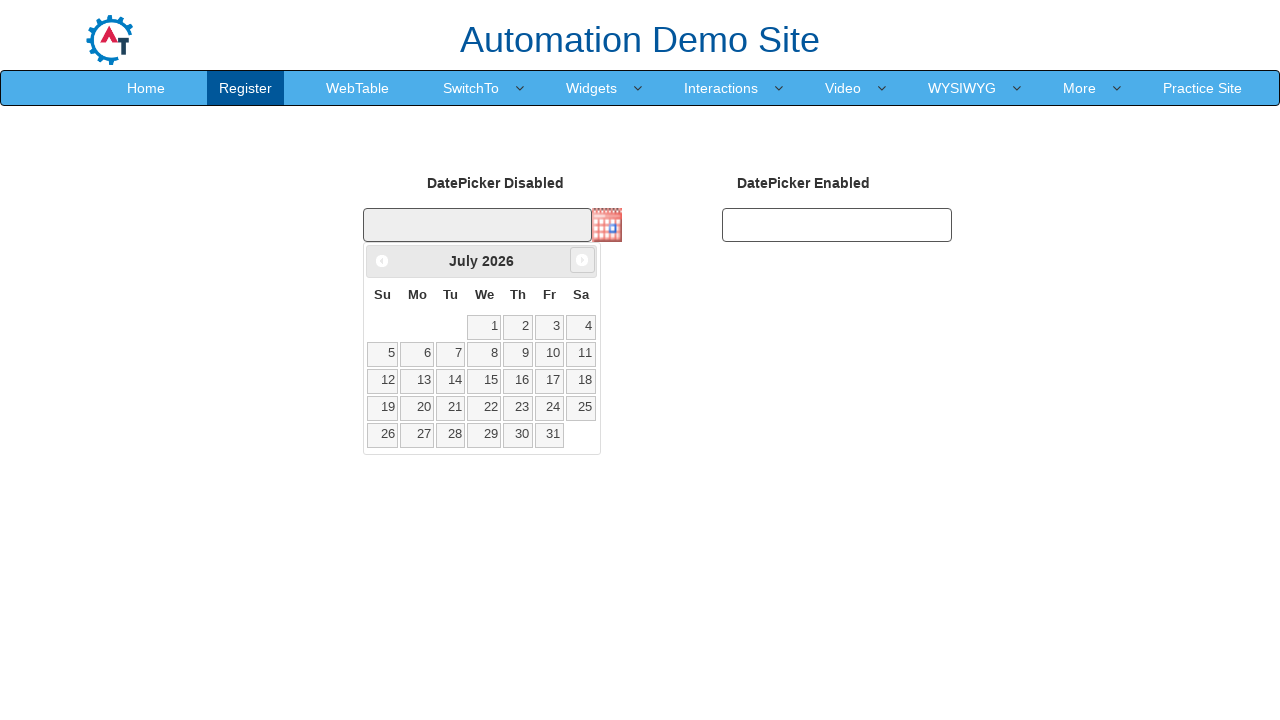

Waited for calendar to update after month navigation
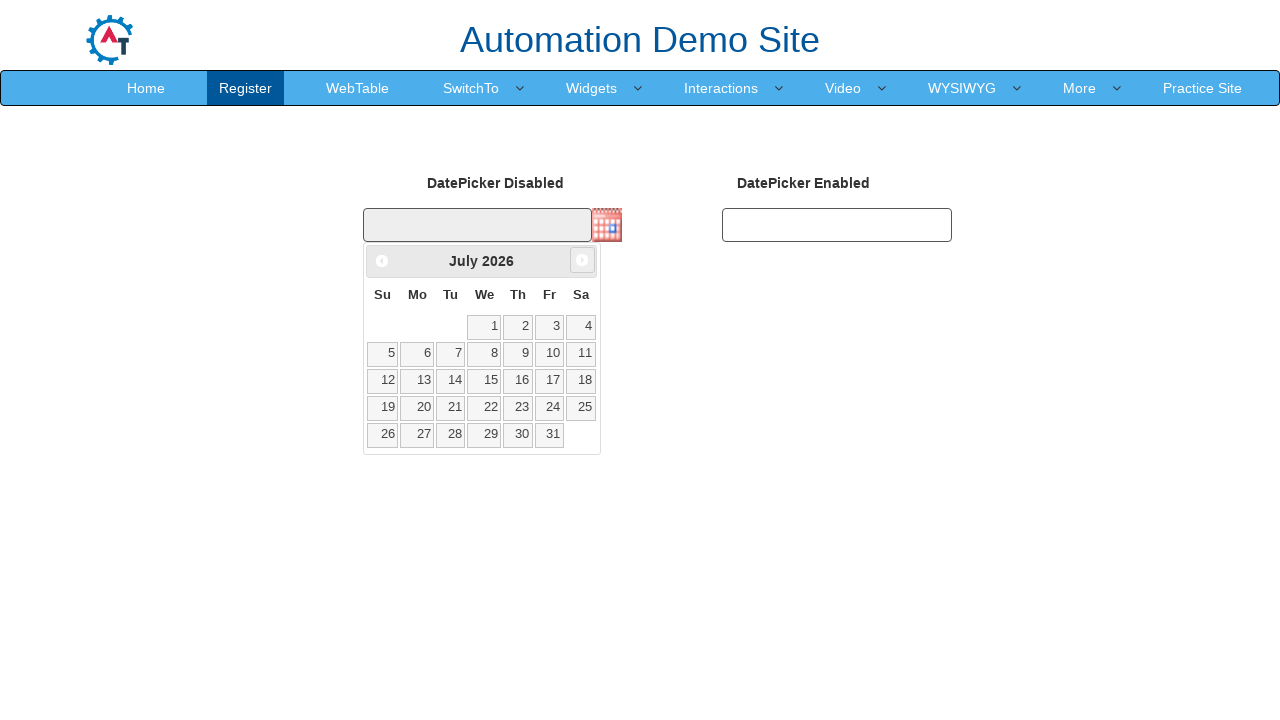

Clicked next month arrow to navigate forward at (582, 260) on .ui-datepicker .ui-icon-circle-triangle-e
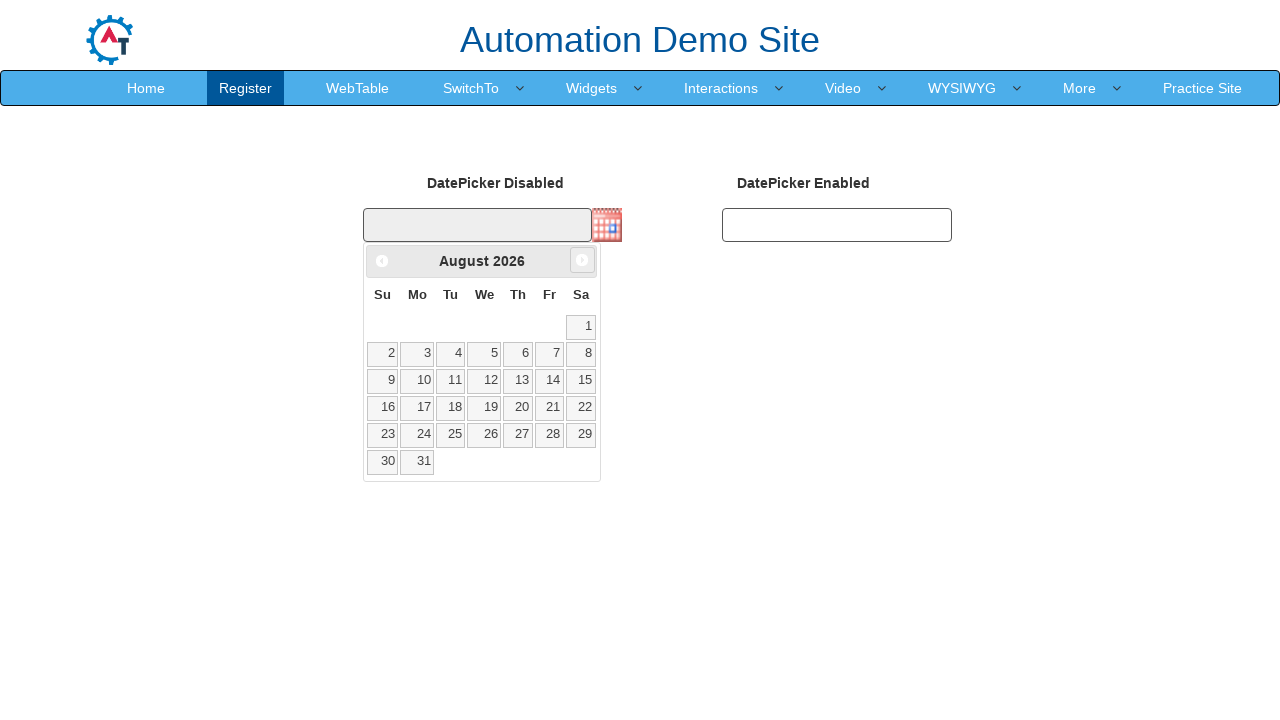

Waited for calendar to update after month navigation
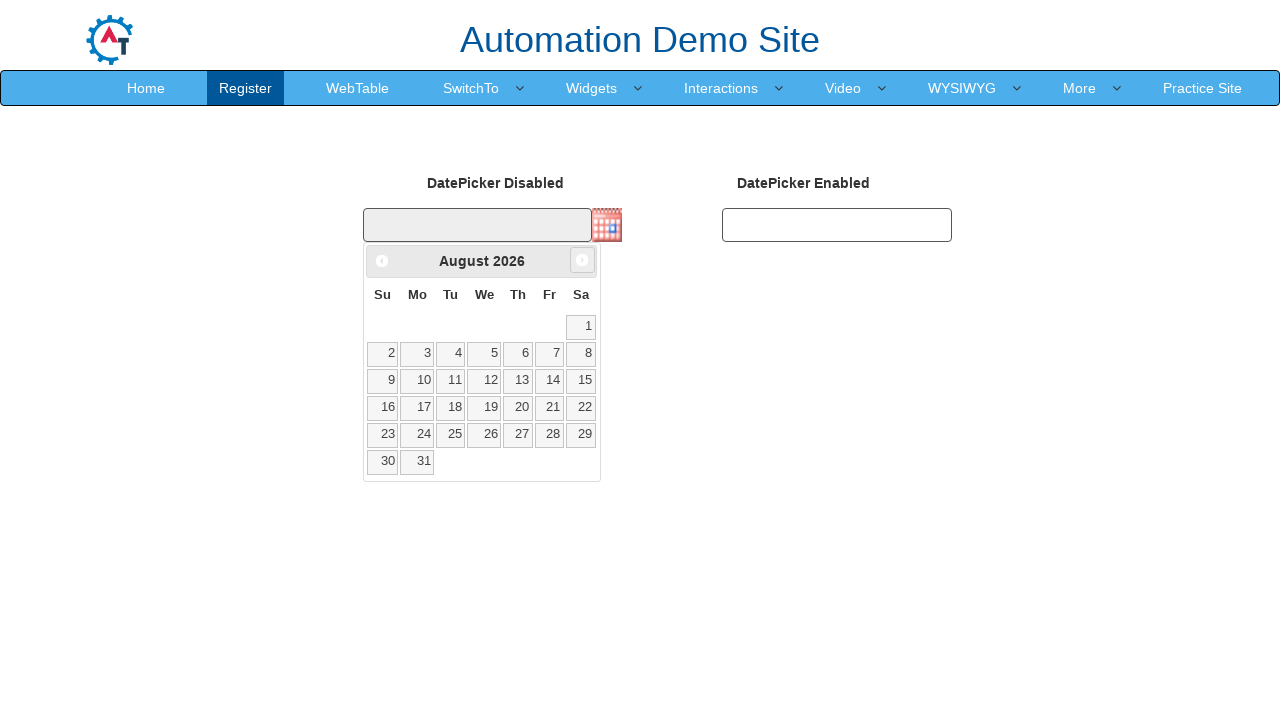

Clicked next month arrow to navigate forward at (582, 260) on .ui-datepicker .ui-icon-circle-triangle-e
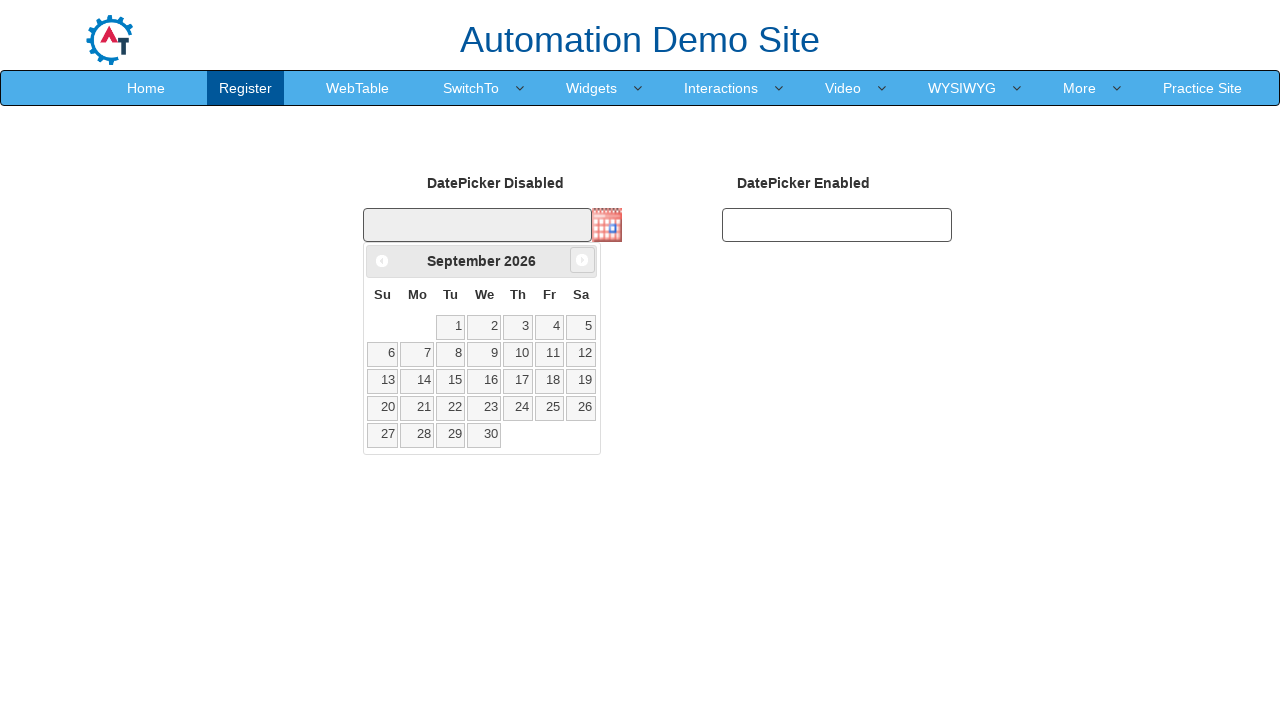

Waited for calendar to update after month navigation
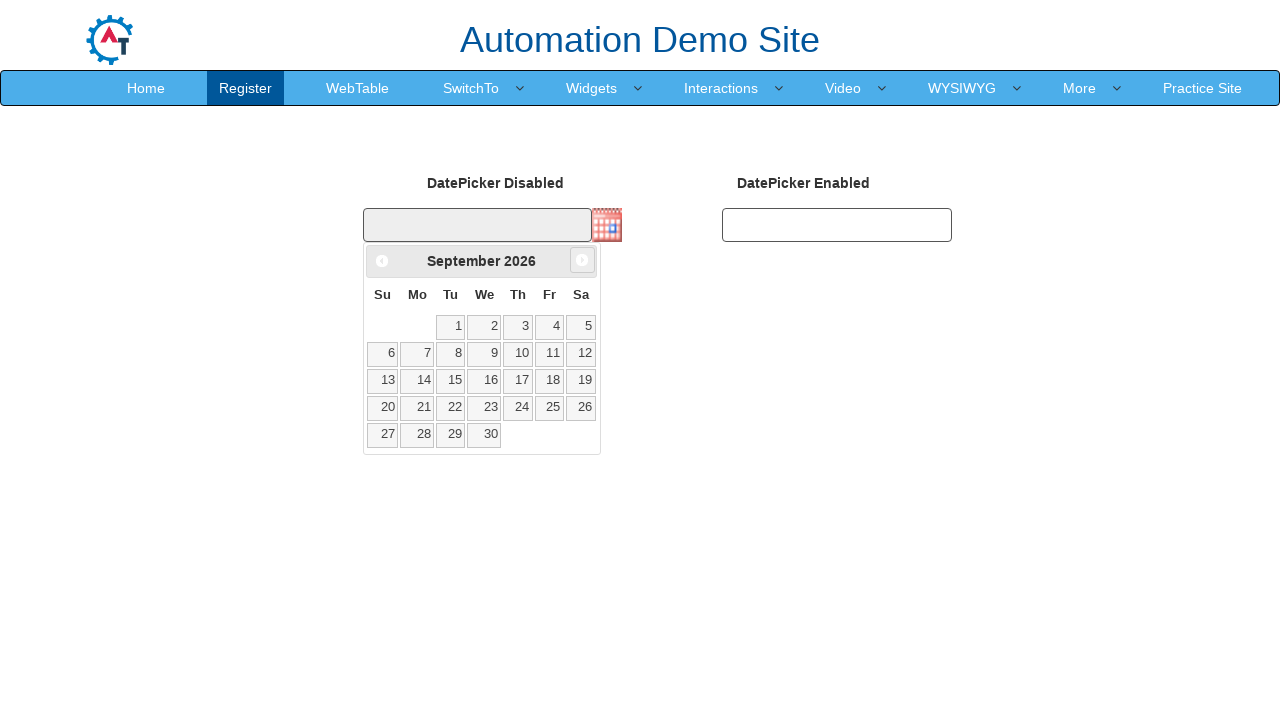

Clicked next month arrow to navigate forward at (582, 260) on .ui-datepicker .ui-icon-circle-triangle-e
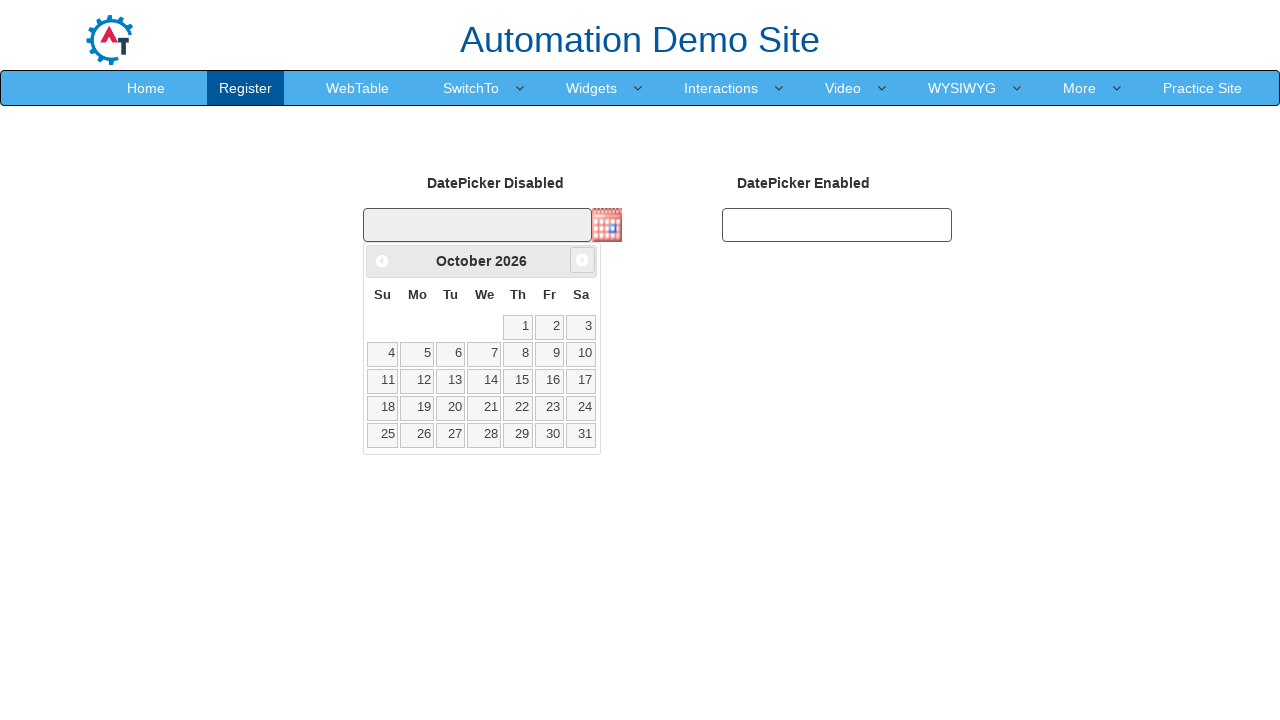

Waited for calendar to update after month navigation
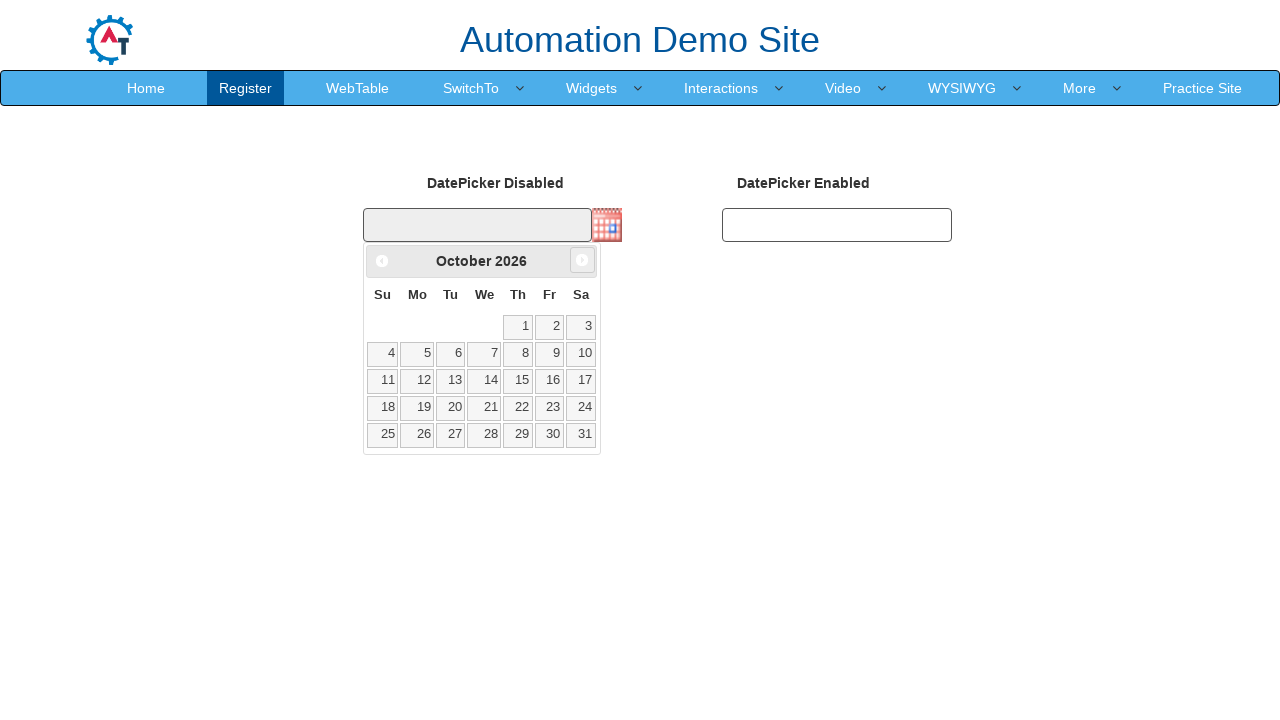

Reached October in calendar navigation
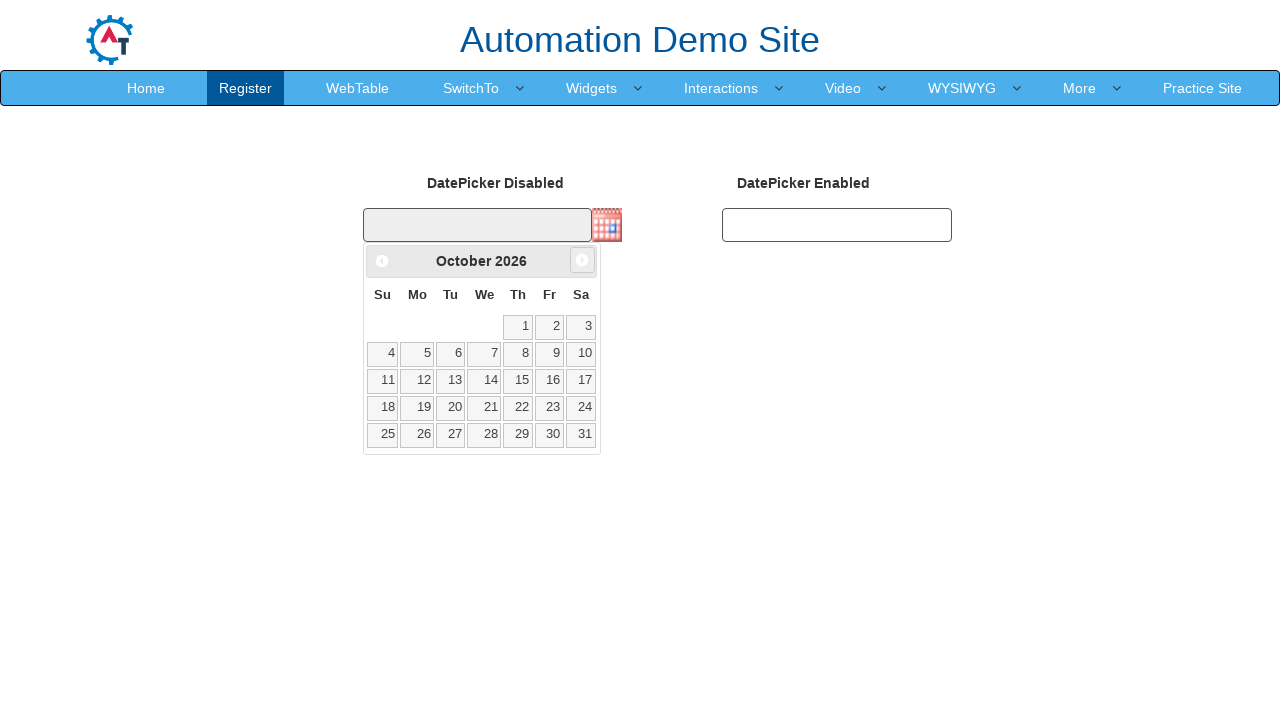

Located all available day elements in calendar
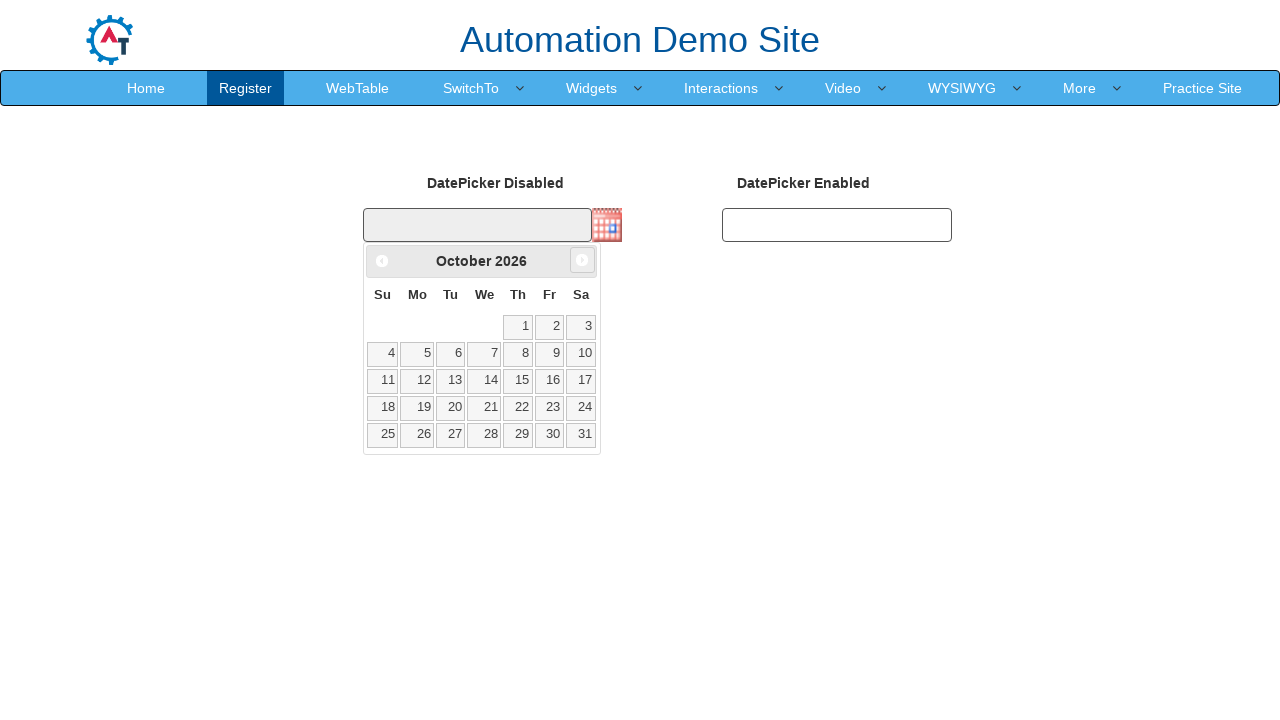

Selected day 25 from the October calendar at (383, 435) on xpath=//td[@data-handler='selectDay'] >> nth=24
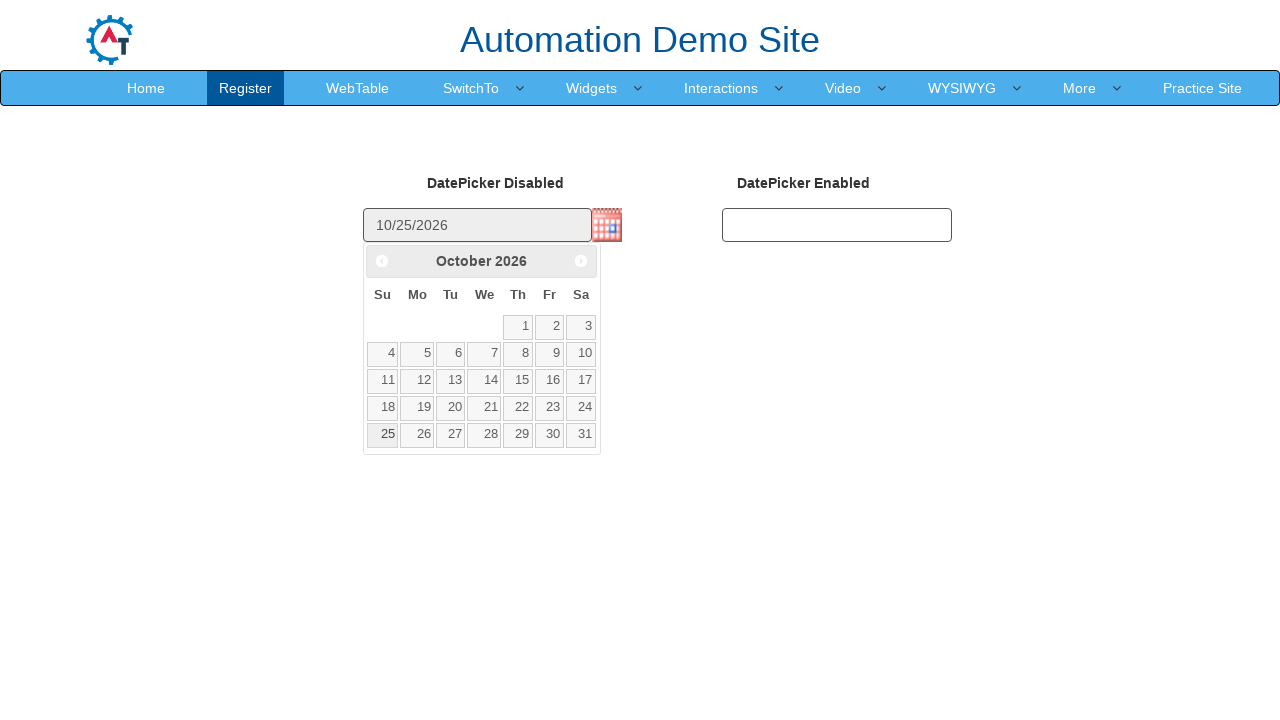

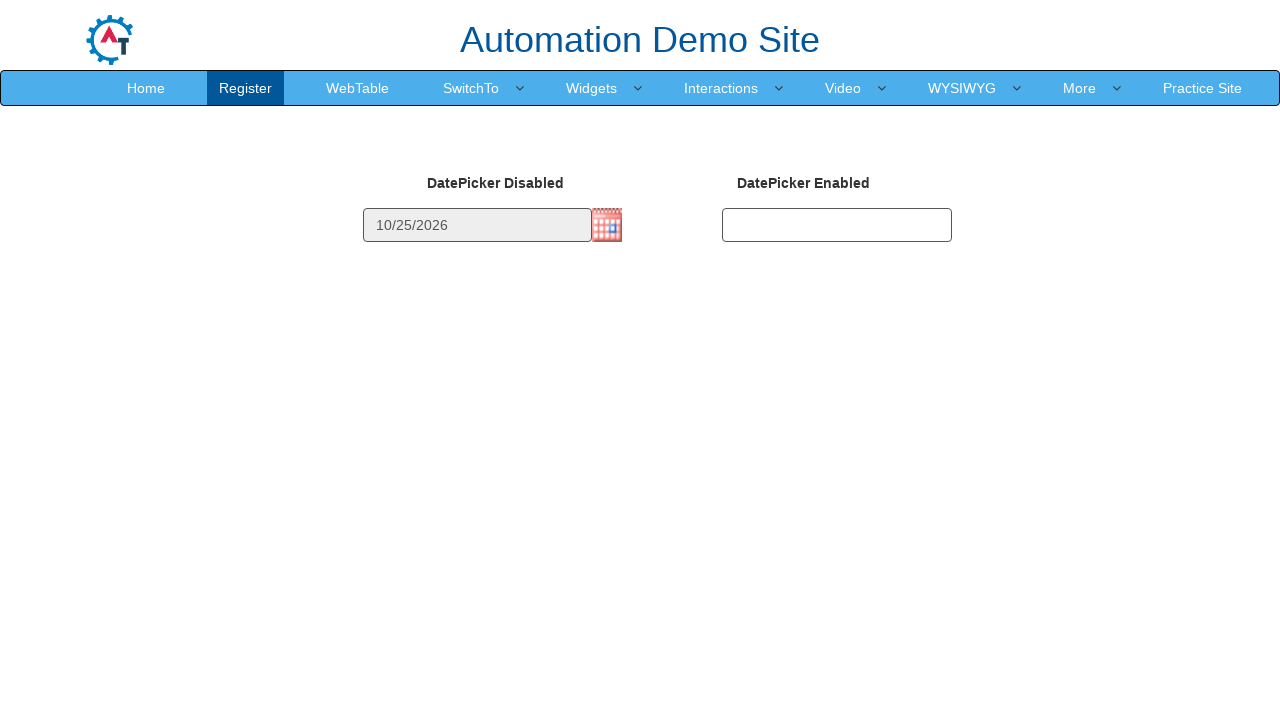